Navigates to Python.org website, verifies the page loads correctly by checking for the downloads section element, and scrolls to the bottom of the page to trigger any dynamic content loading.

Starting URL: https://www.python.org

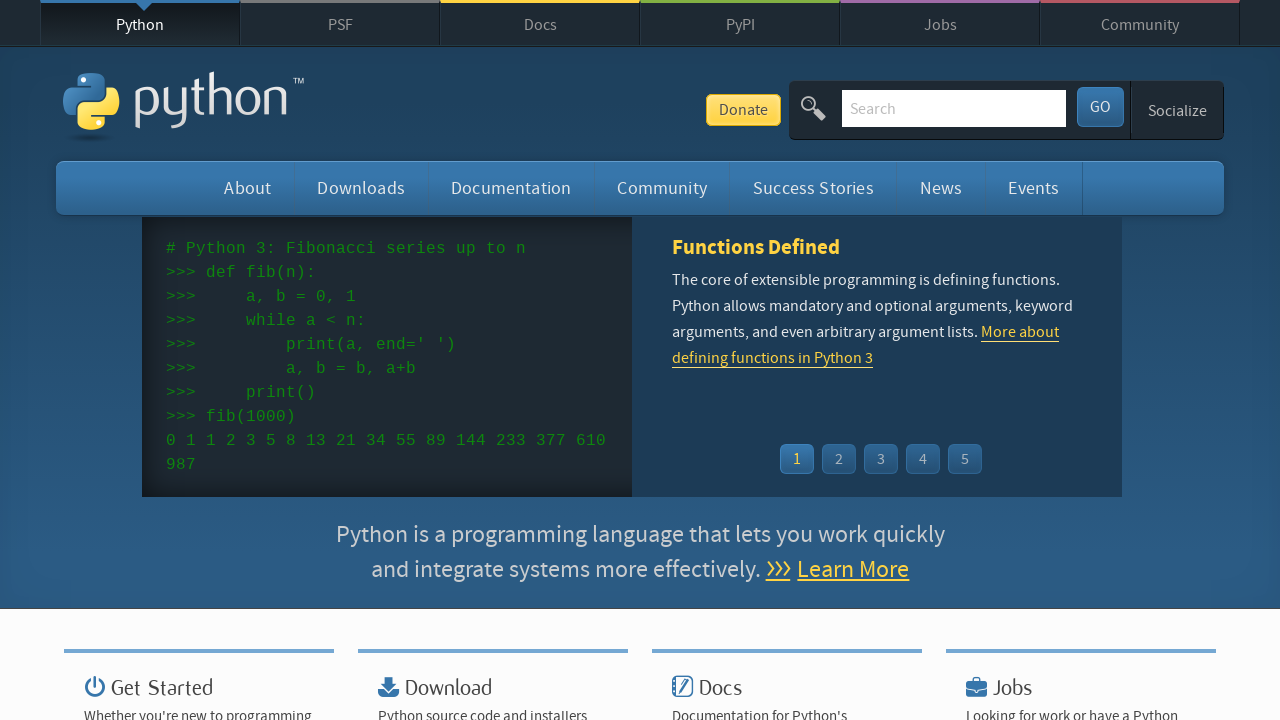

Page loaded and DOM content is ready
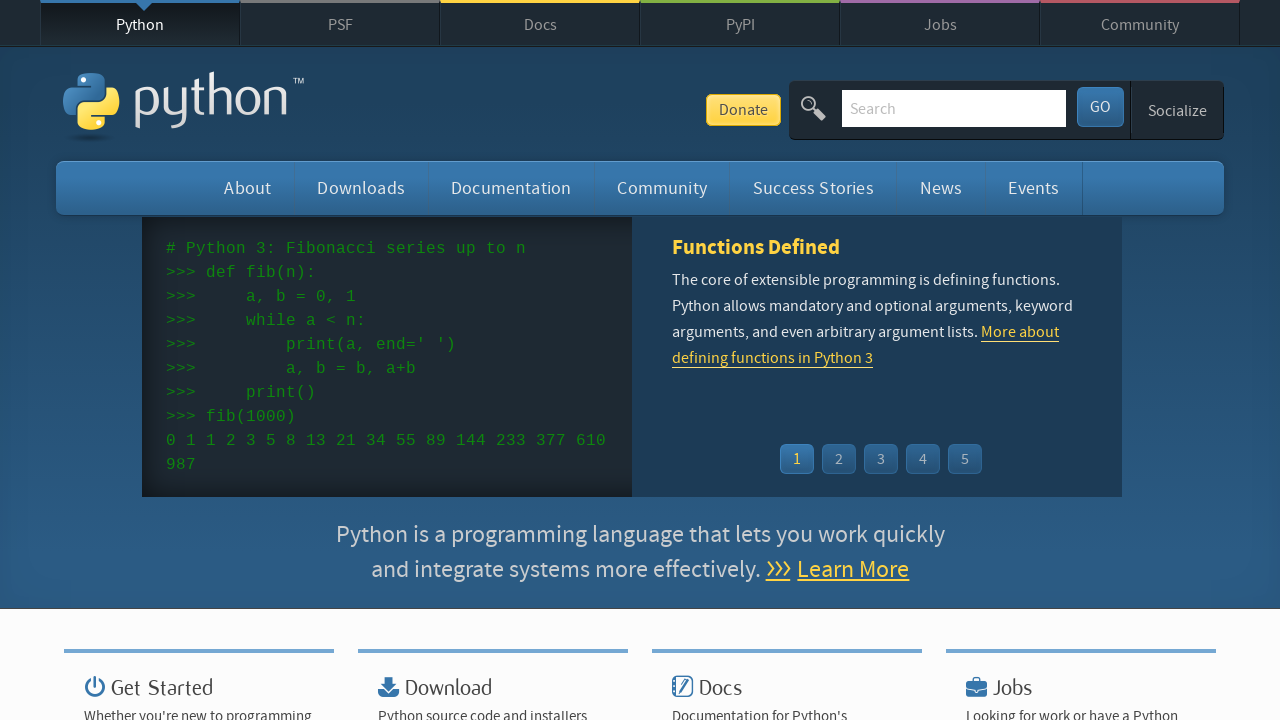

Downloads section element is present on the page
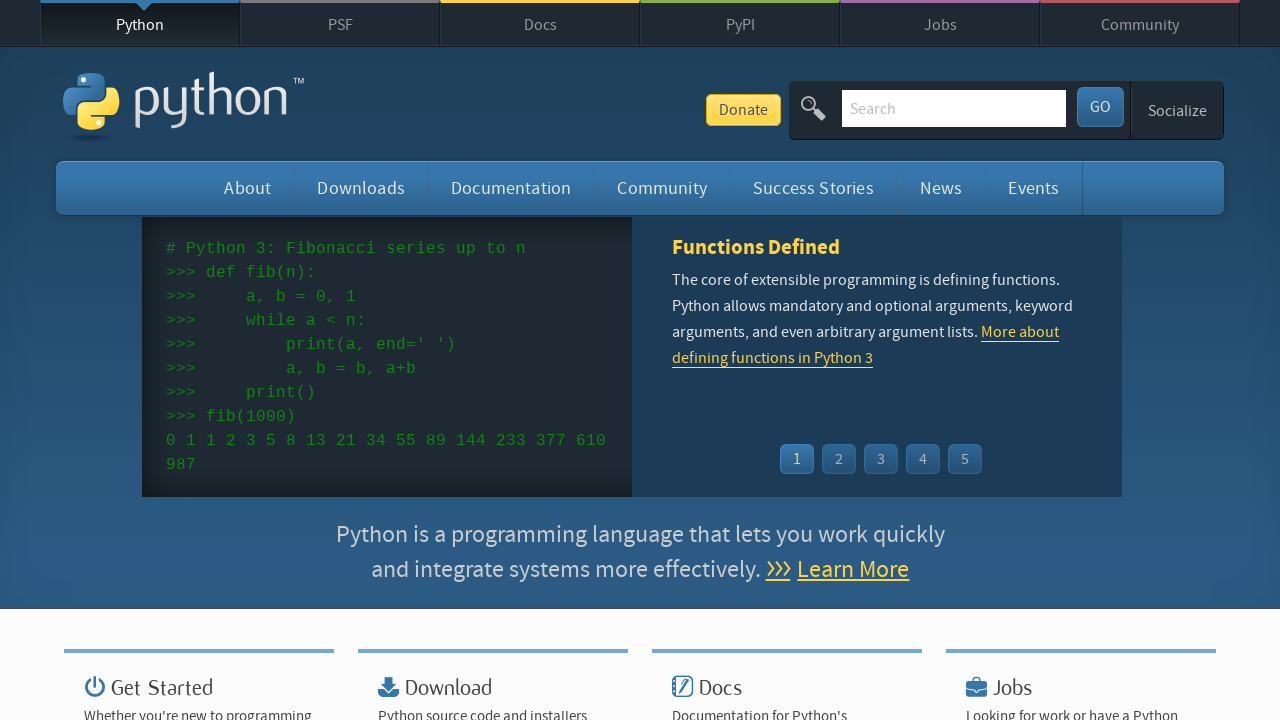

Links are present on the page
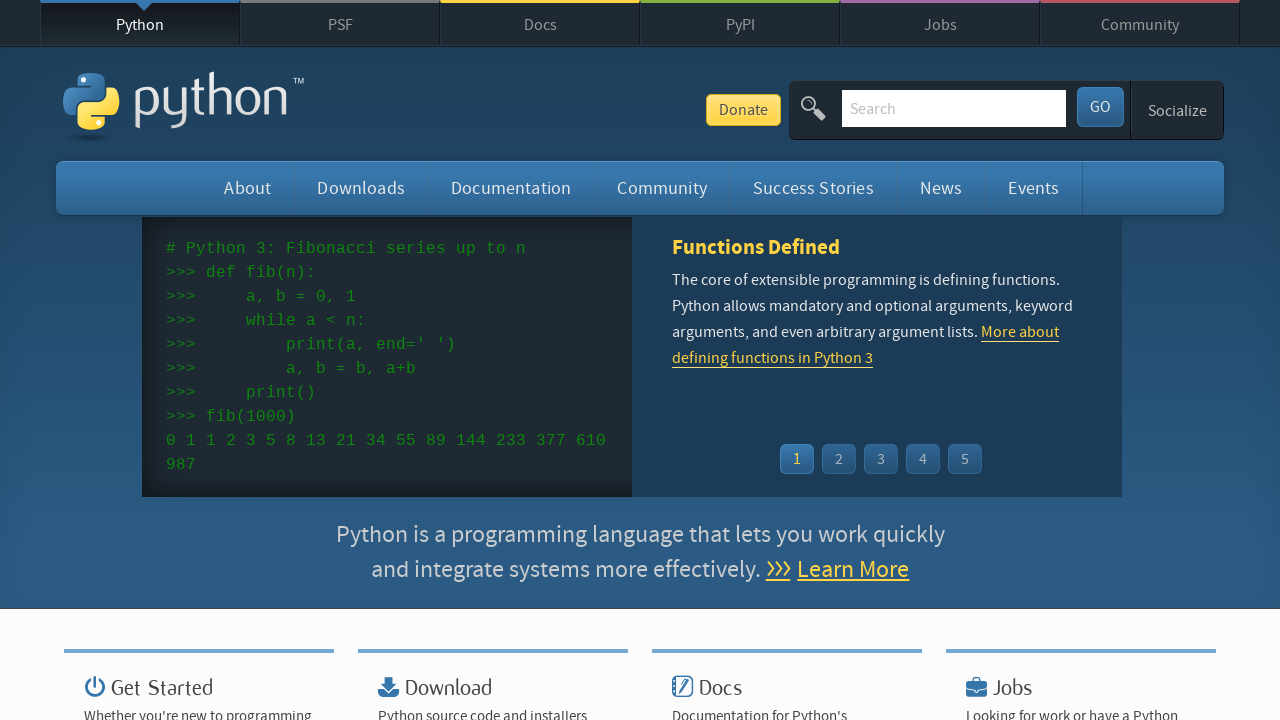

Scrolled to the bottom of the page
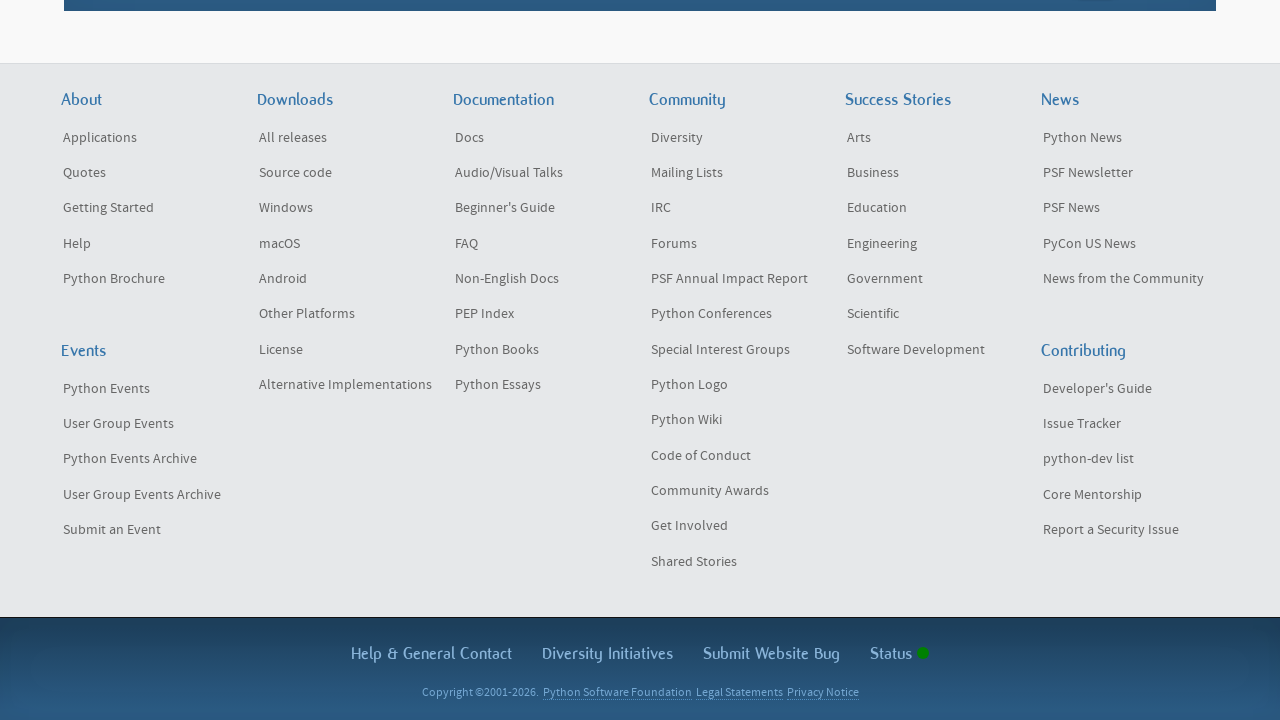

Waited 1 second for dynamic content to load after scrolling
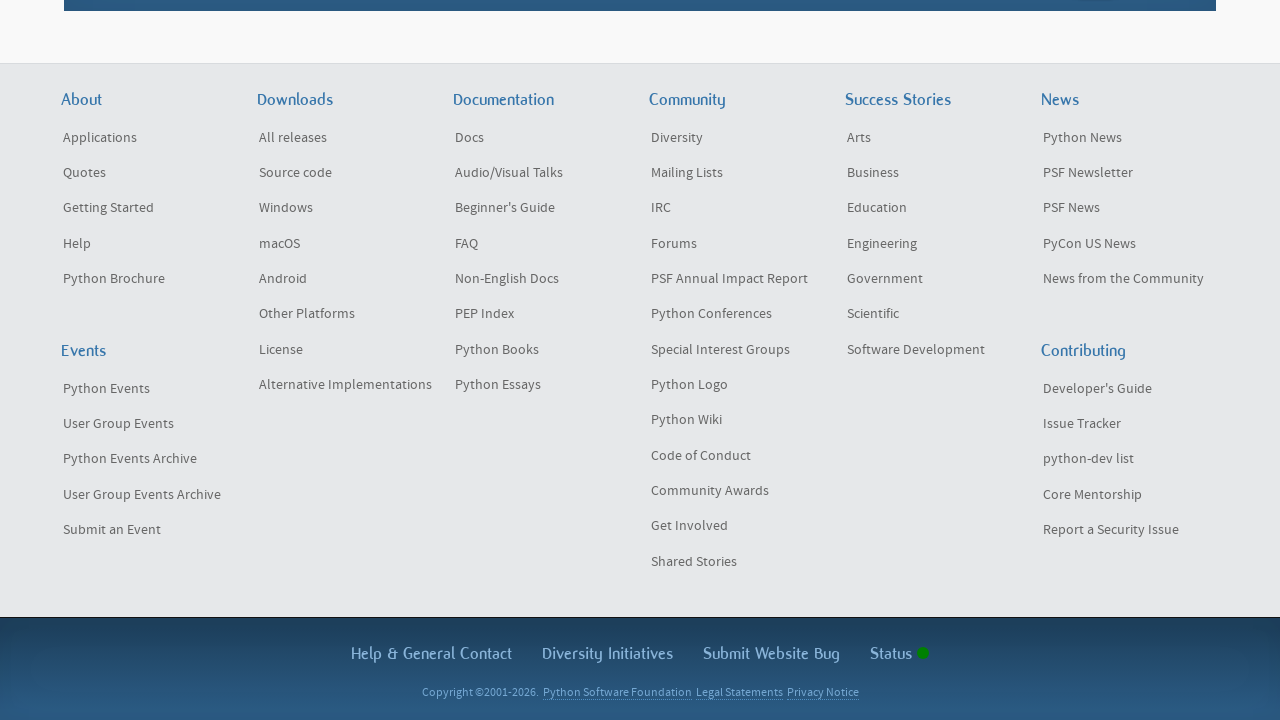

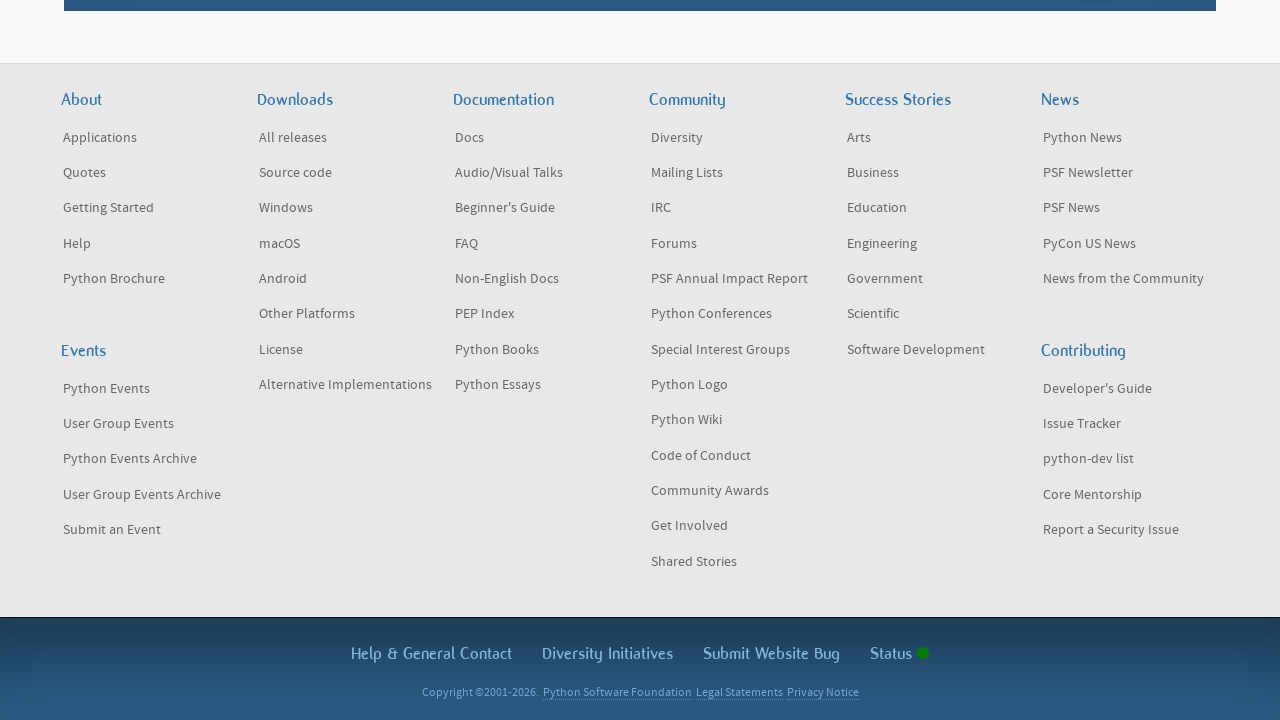